Tests hover menu navigation by hovering over Customer Support and clicking Terms & Conditions link

Starting URL: https://www.healthkart.com/

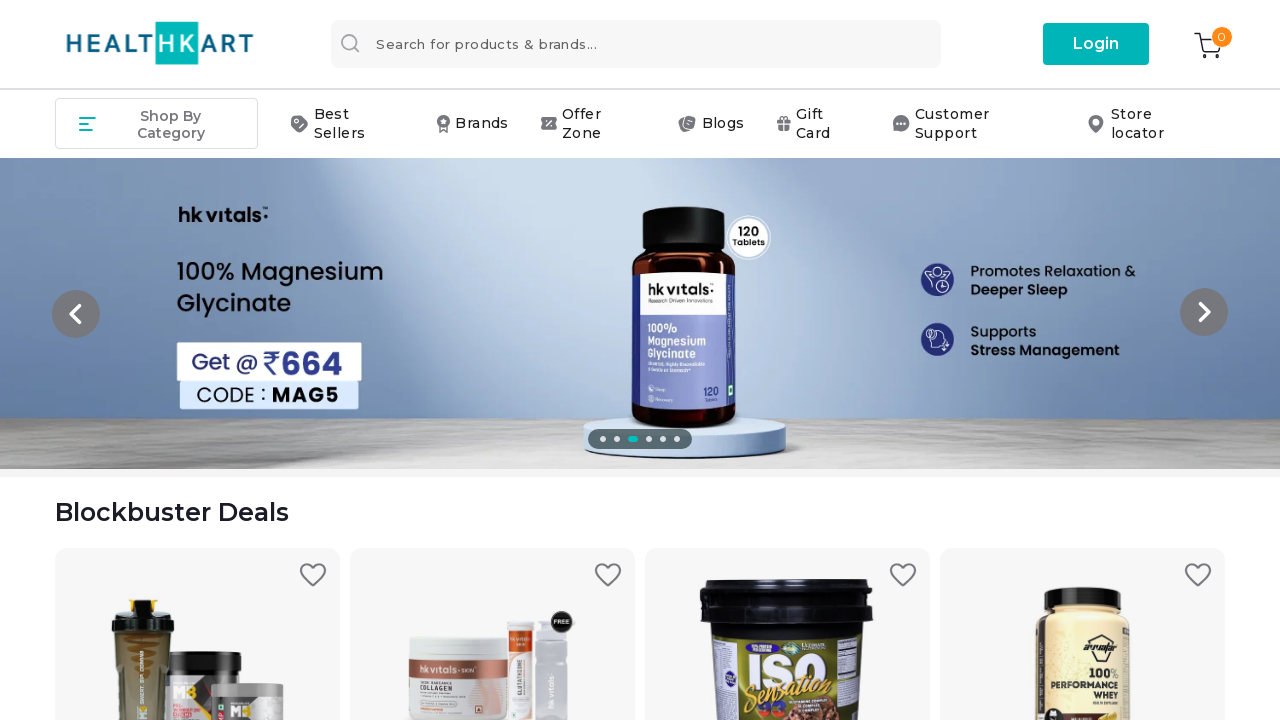

Hovered over Customer Support menu at (974, 124) on xpath=//div[text()='Customer Support']
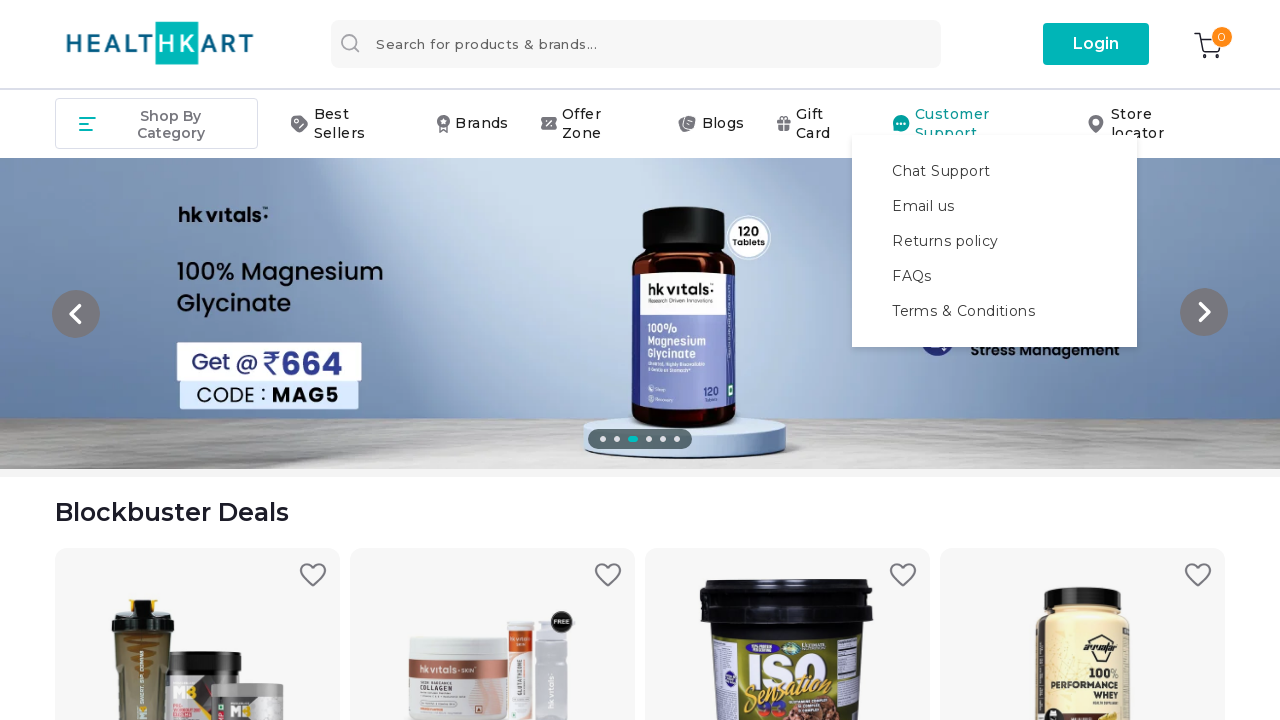

Clicked on Terms & Conditions link at (995, 310) on xpath=//div[text()='Terms & Conditions']
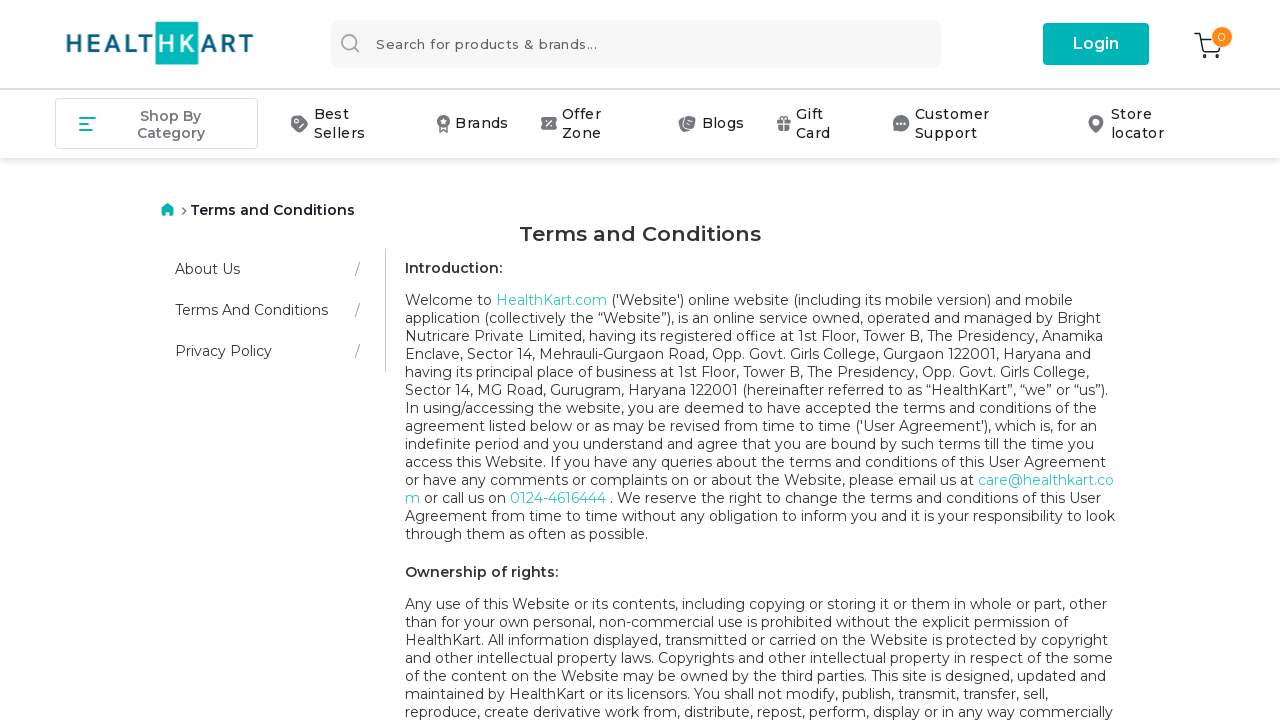

Terms and Conditions page loaded
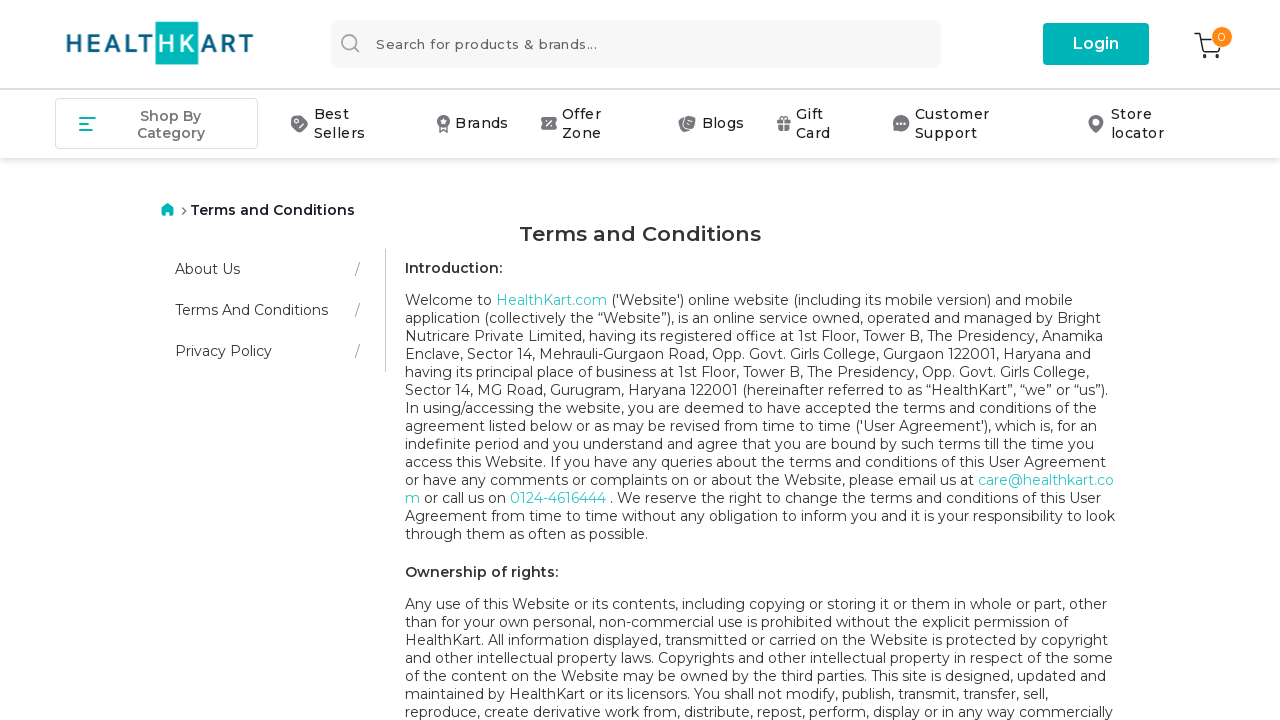

Verified Terms and Conditions heading is displayed
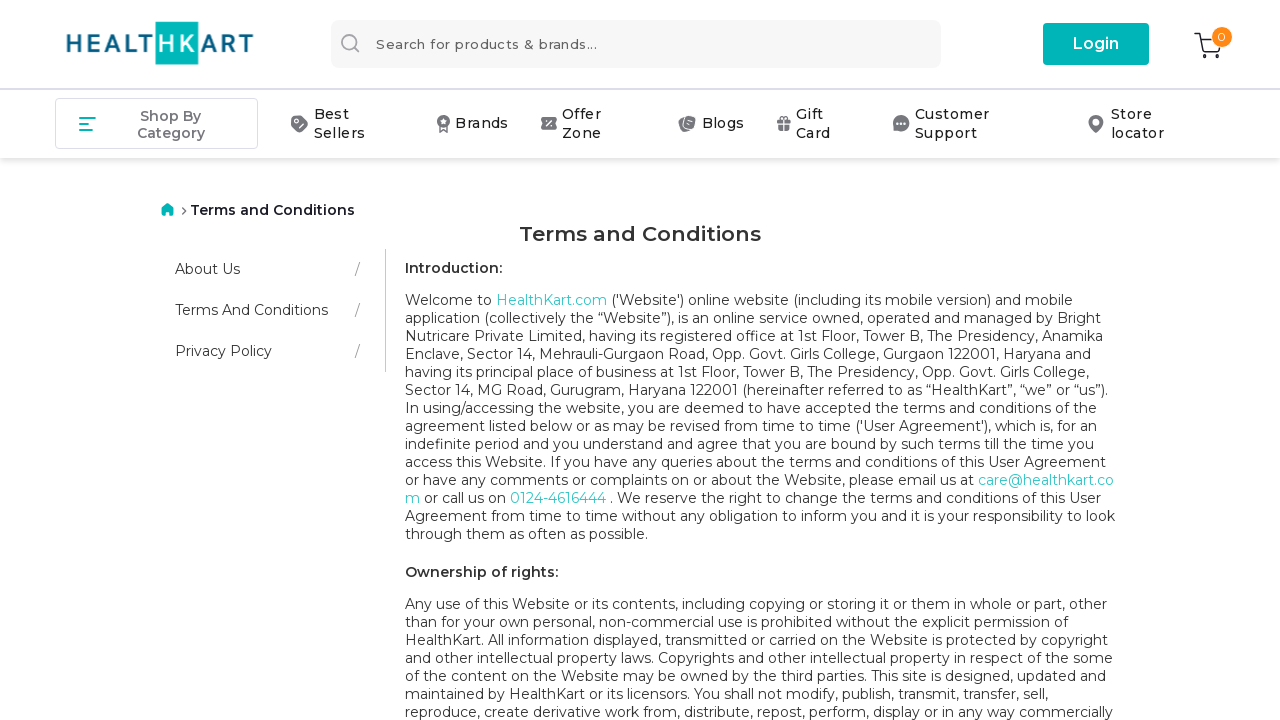

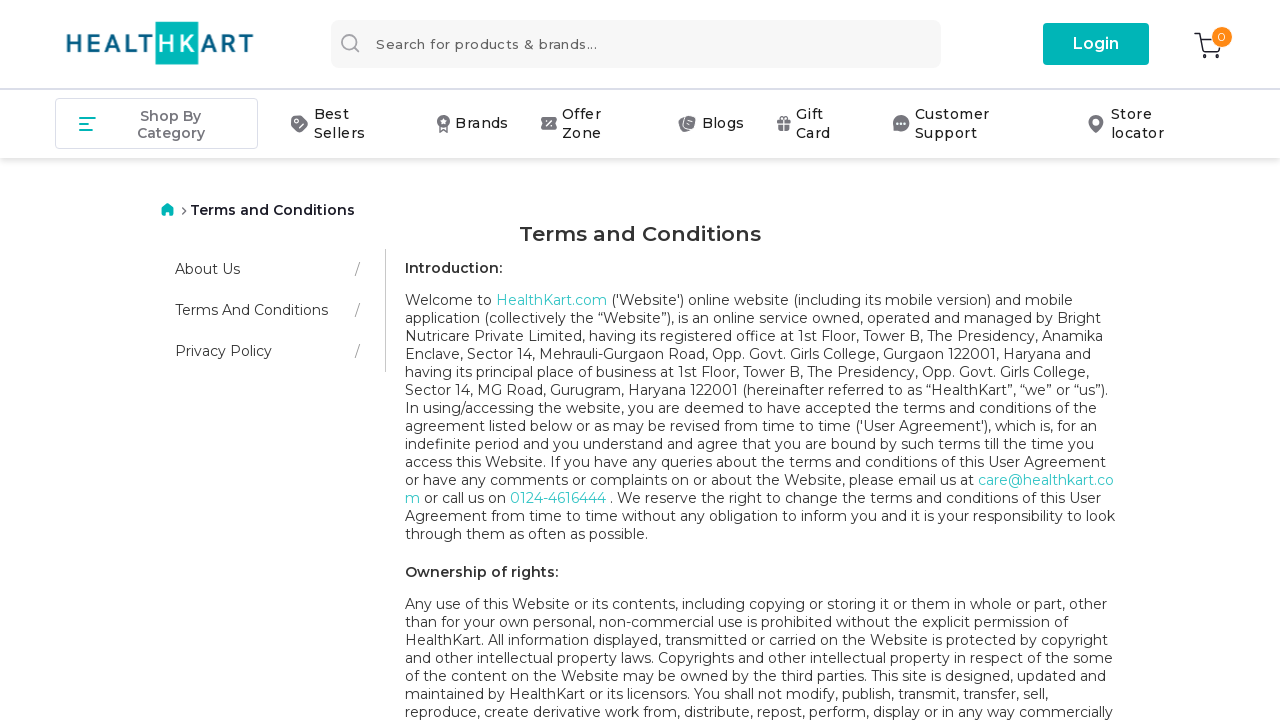